Tests iframe handling by navigating to a frames demo page, switching into an iframe, entering text in an input field, then switching back to the main content and clicking the Home link.

Starting URL: http://demo.automationtesting.in/Register.html

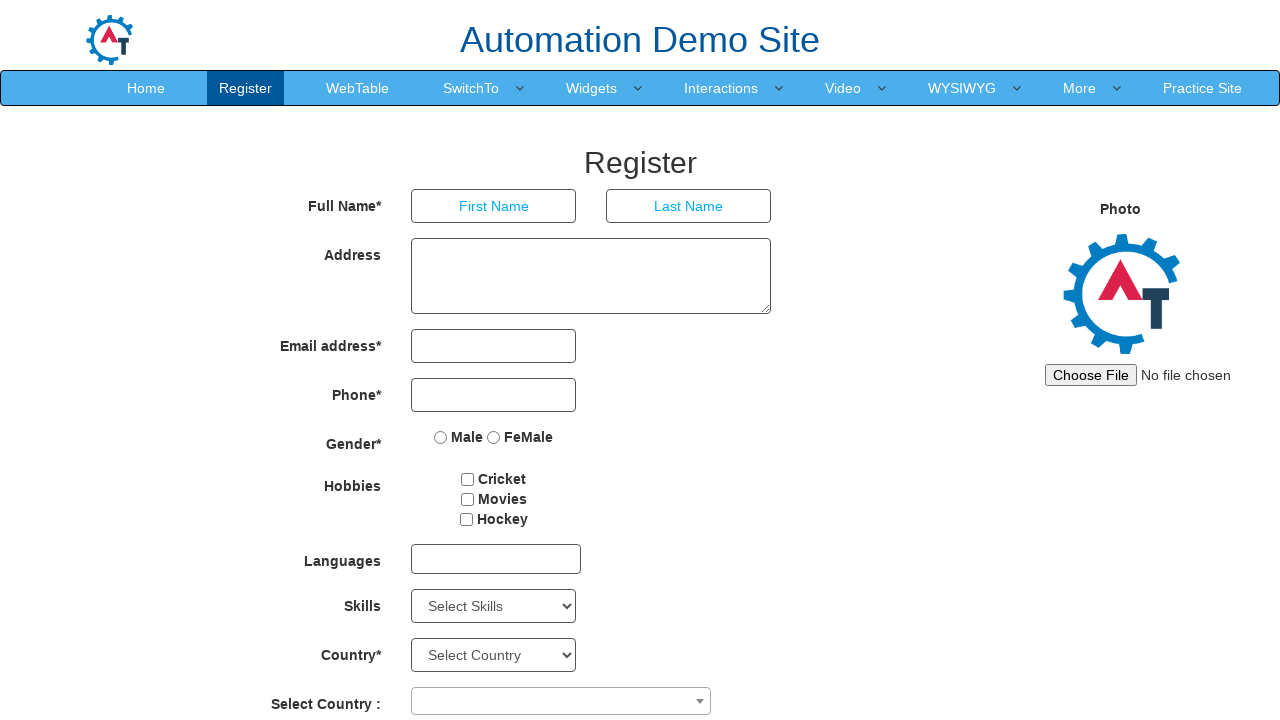

Clicked on SwitchTo menu item at (471, 88) on xpath=//a[text()='SwitchTo']
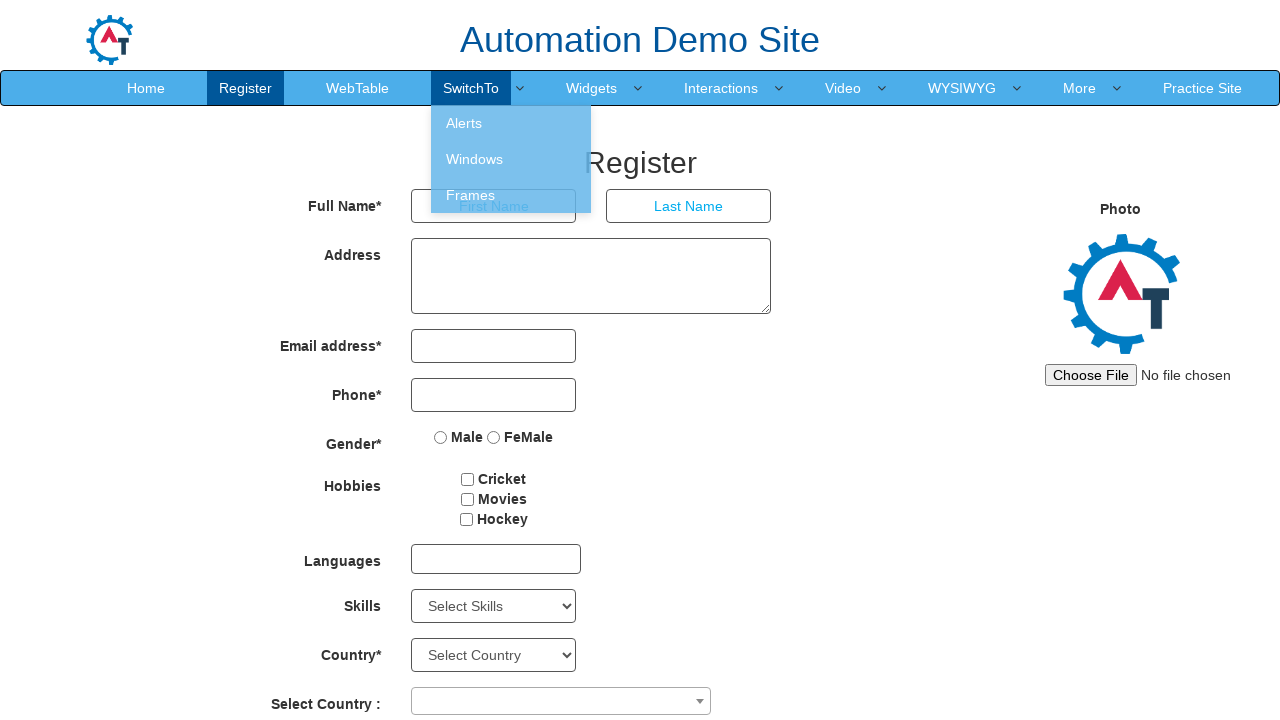

Clicked on Frames link to navigate to frames demo page at (511, 195) on xpath=//a[text()='Frames']
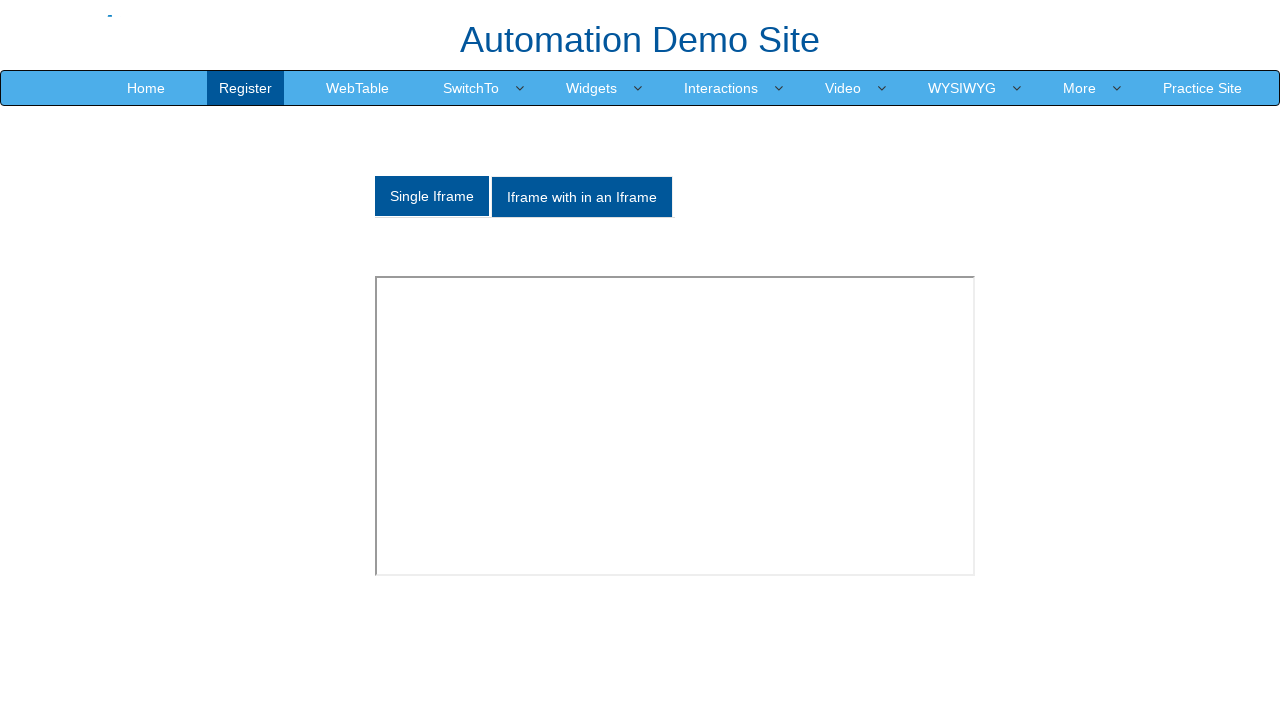

iframe with id 'singleframe' loaded
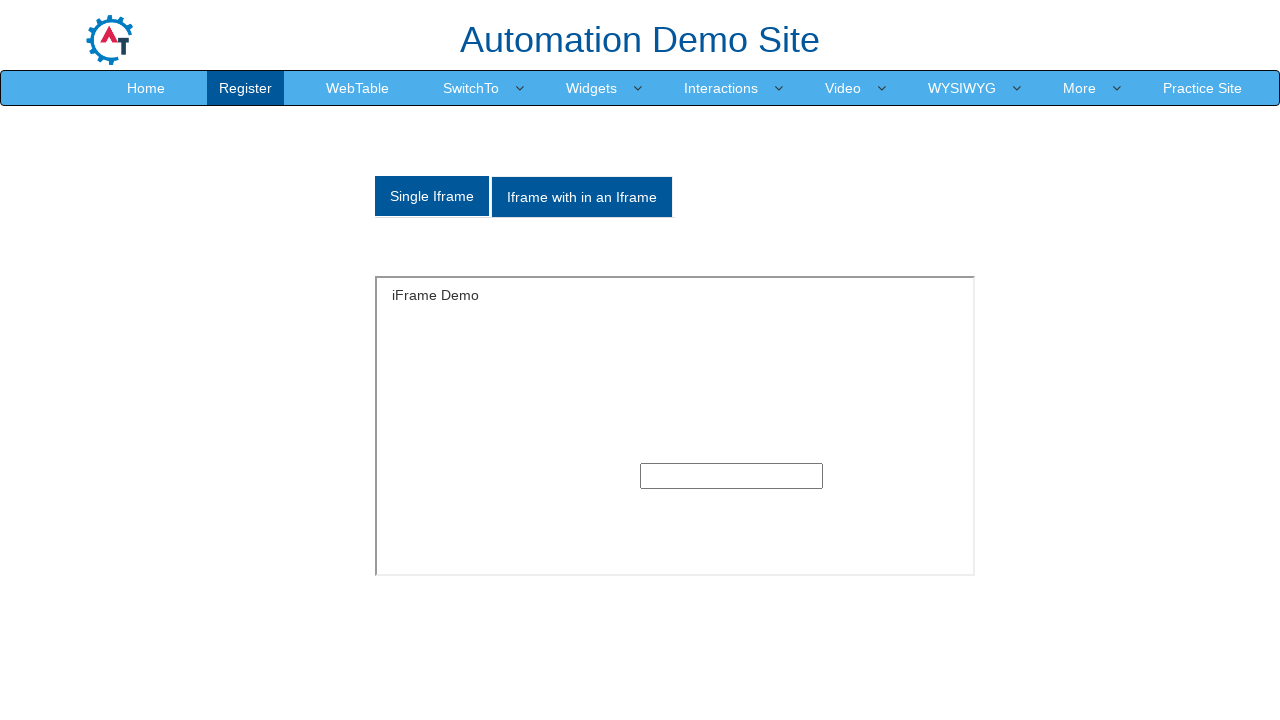

Switched into iframe context
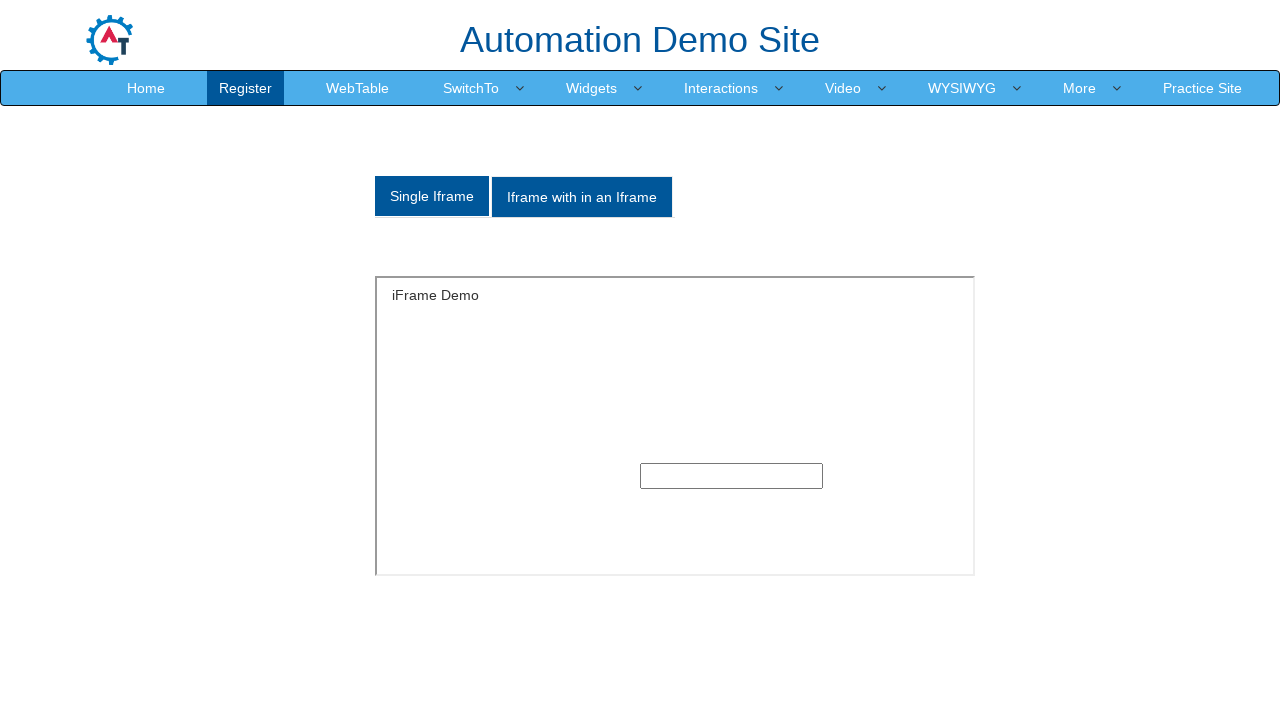

Entered 'testing' text in input field inside iframe on xpath=//iframe[@id='singleframe'] >> internal:control=enter-frame >> xpath=//inp
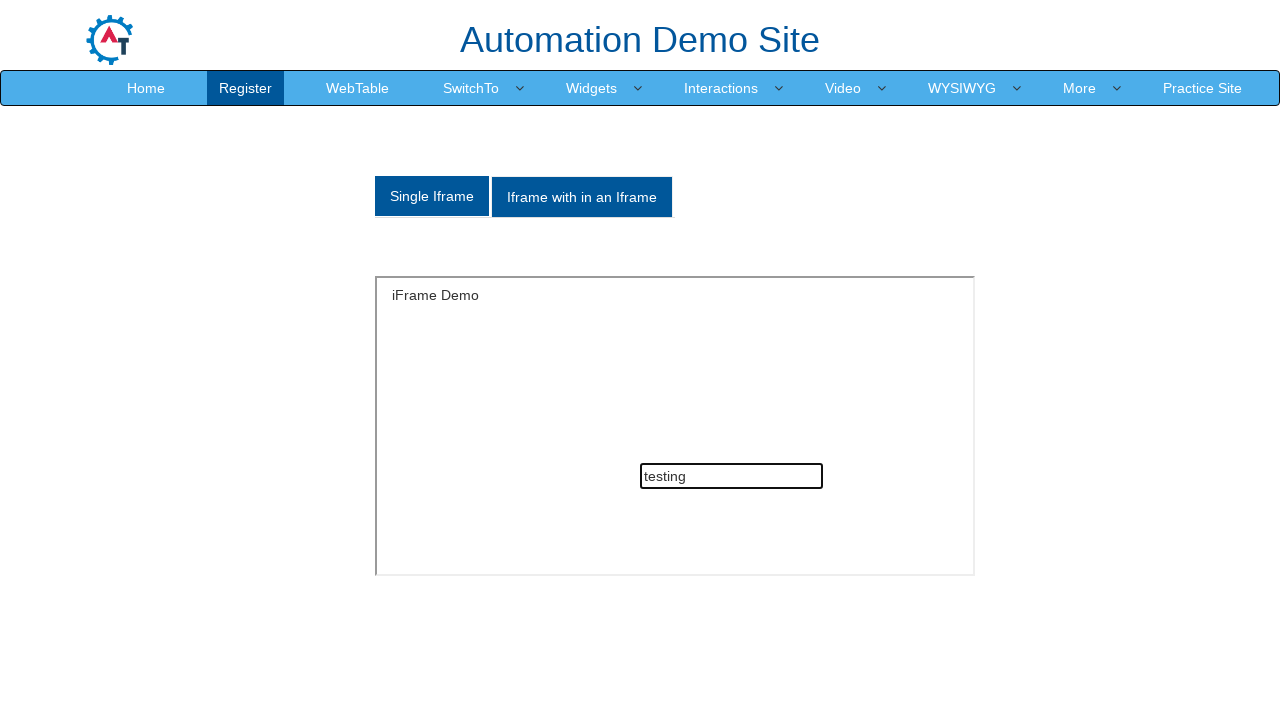

Clicked on Home link to return to main content at (146, 88) on xpath=//a[text()='Home']
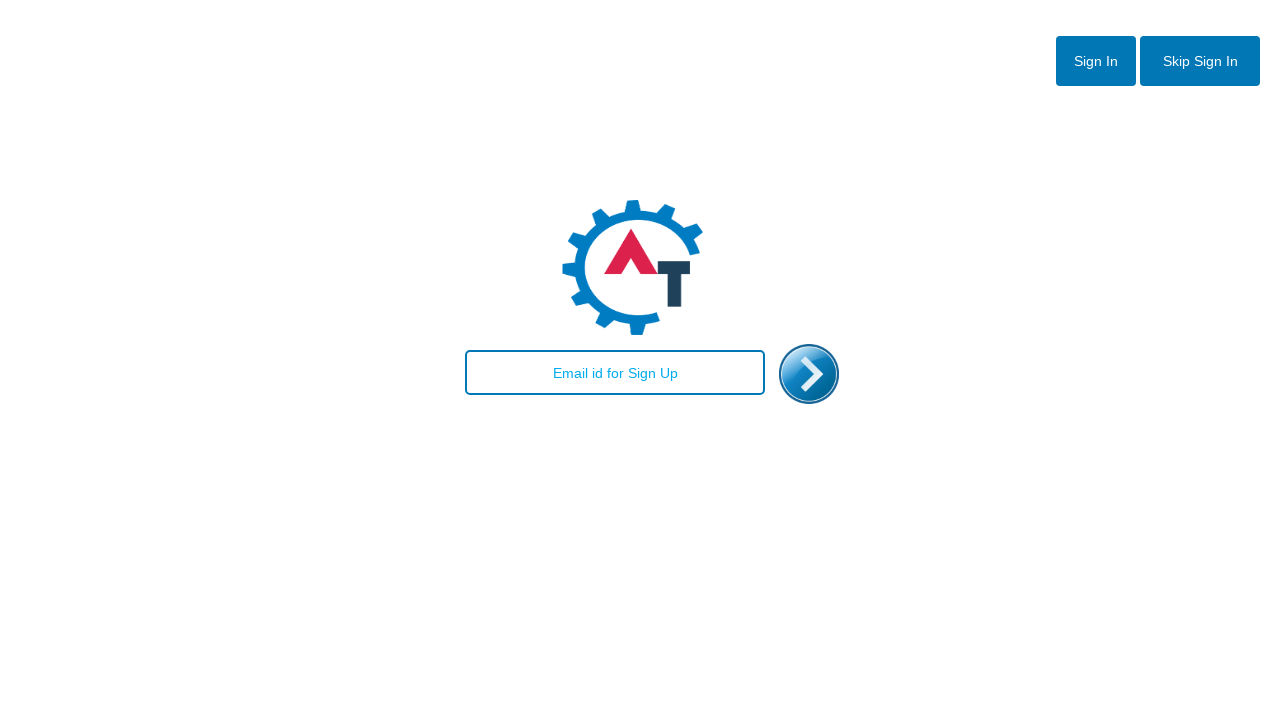

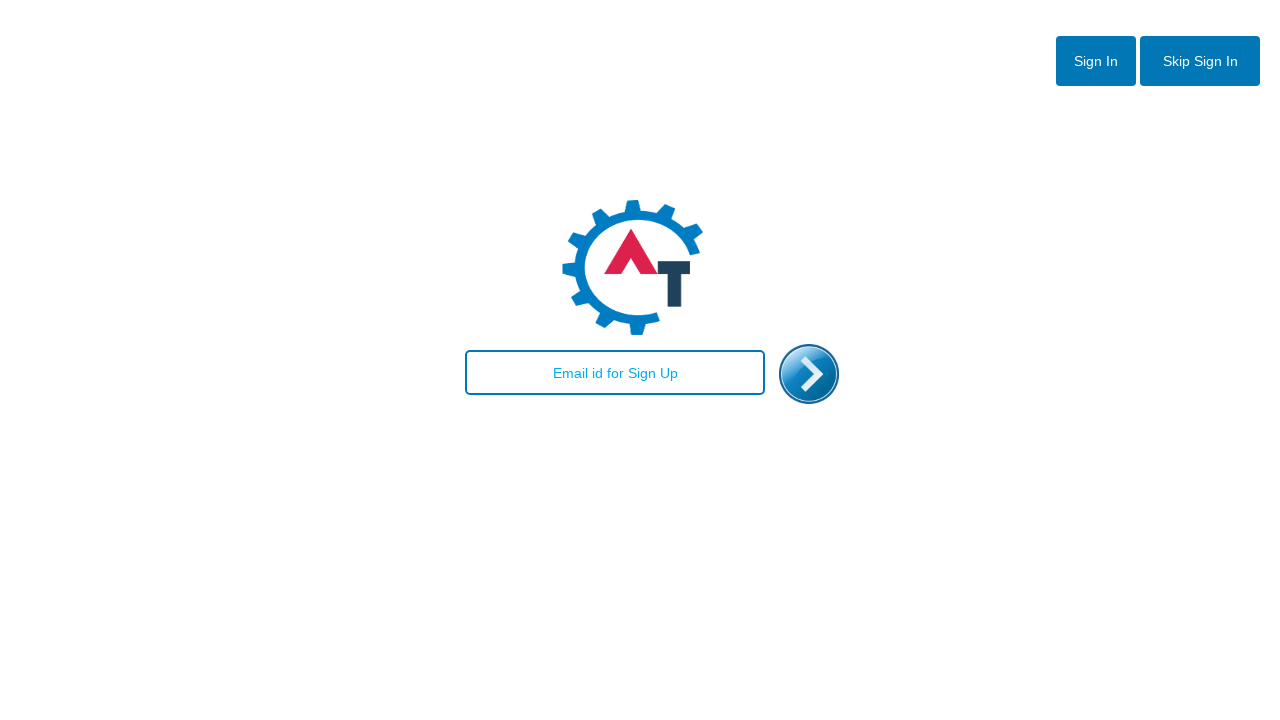